Tests a text box form by filling in full name, email, and address fields with random data, then submitting and verifying the data is displayed

Starting URL: https://demoqa.com/text-box

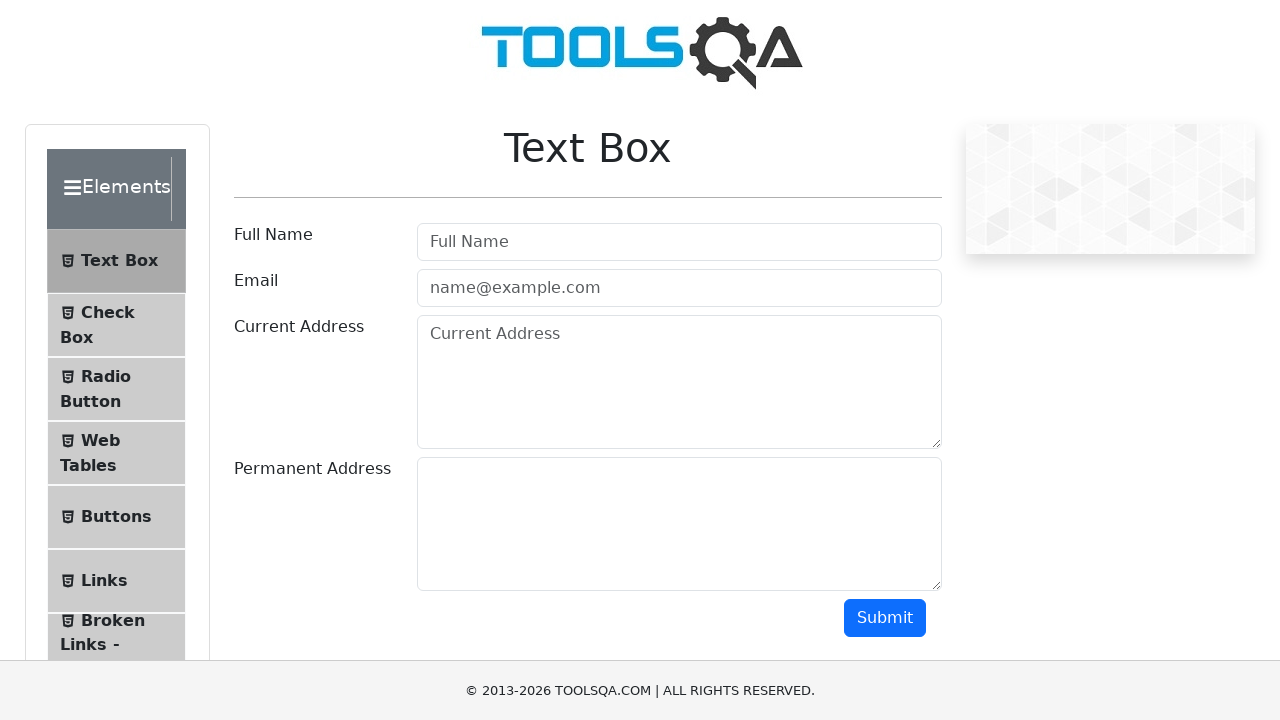

Filled full name field with 'John Smith' on #userName
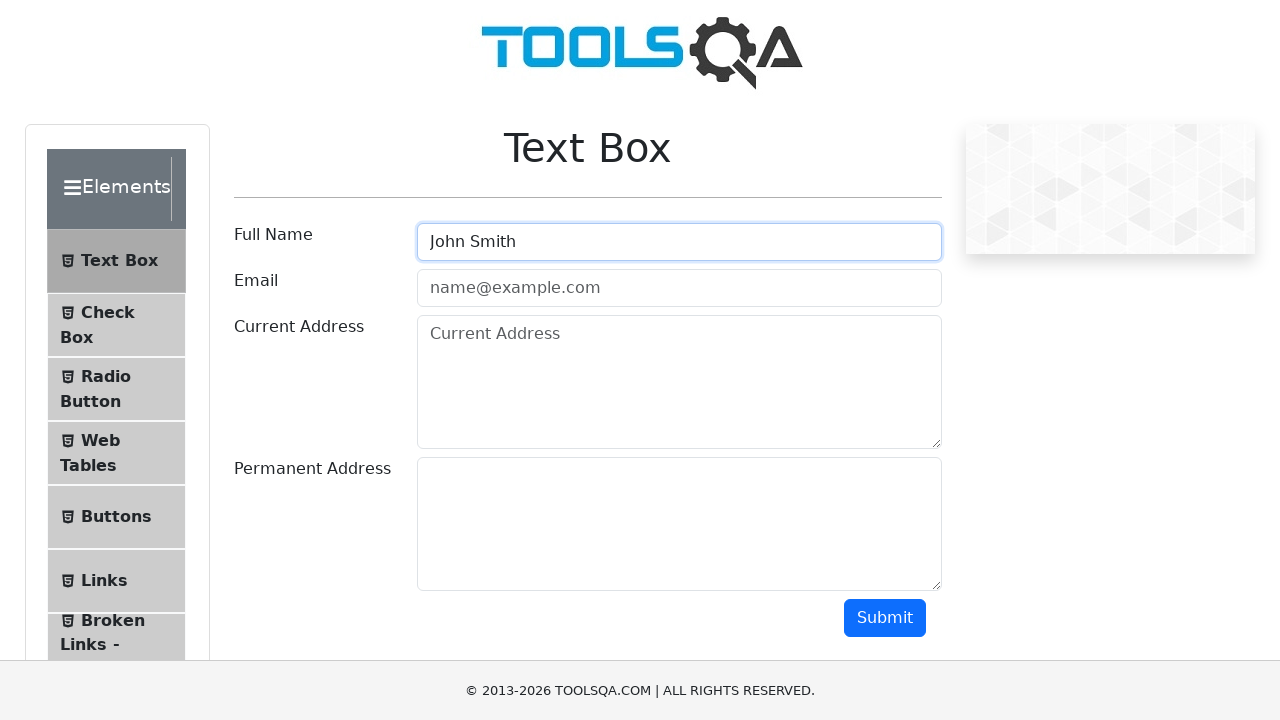

Filled email field with 'john.smith@example.com' on #userEmail
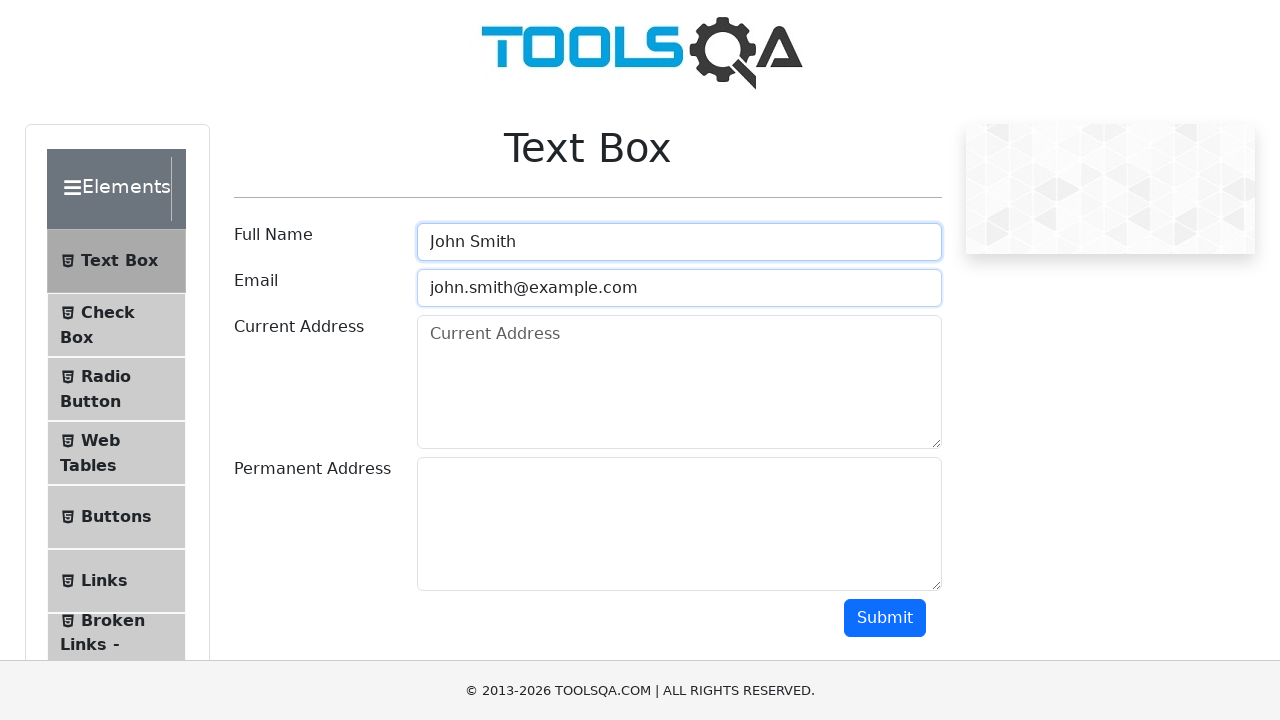

Filled current address field with '123 Main Street, Anytown, USA 12345' on #currentAddress
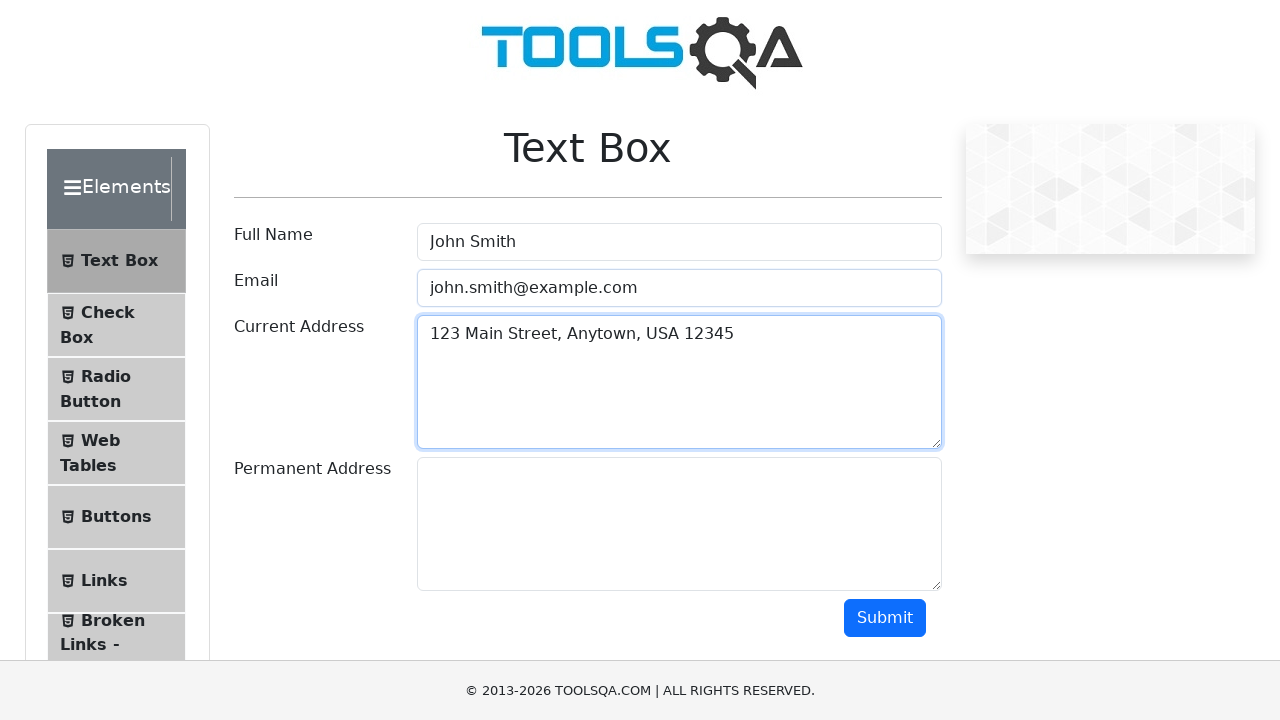

Filled permanent address field with '456 Oak Avenue, Another City, USA 67890' on #permanentAddress
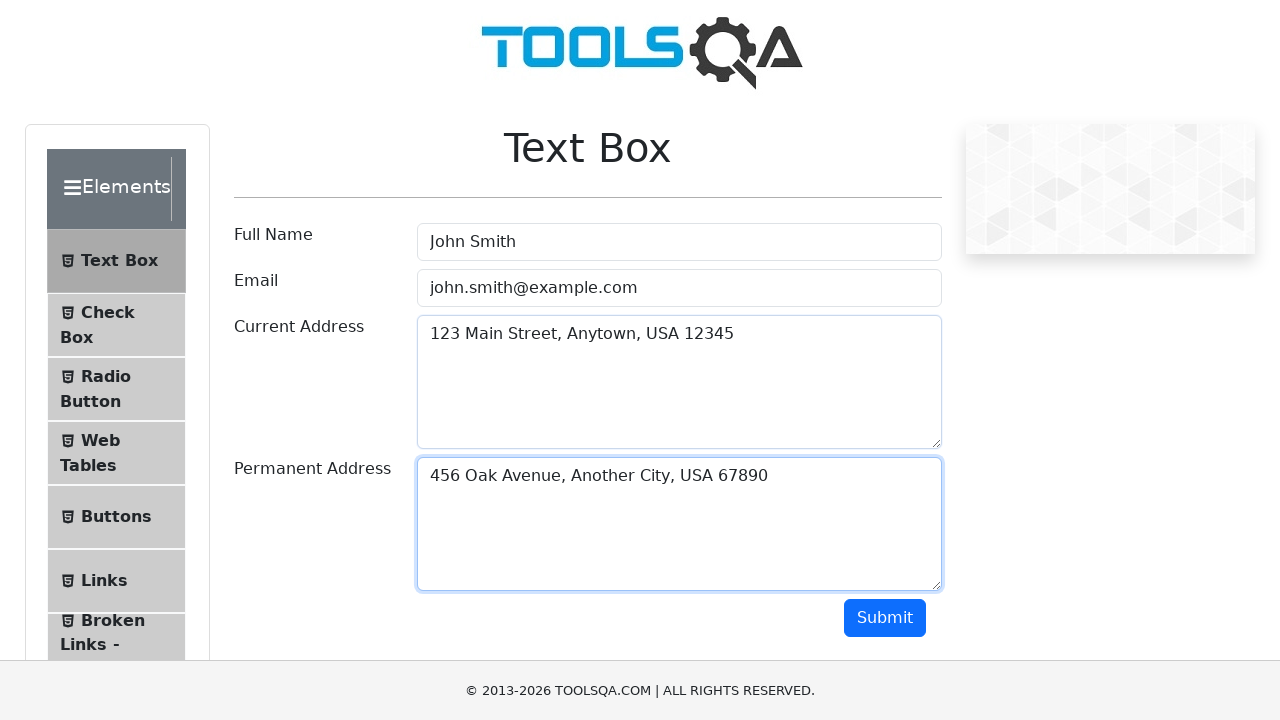

Scrolled page to make submit button visible
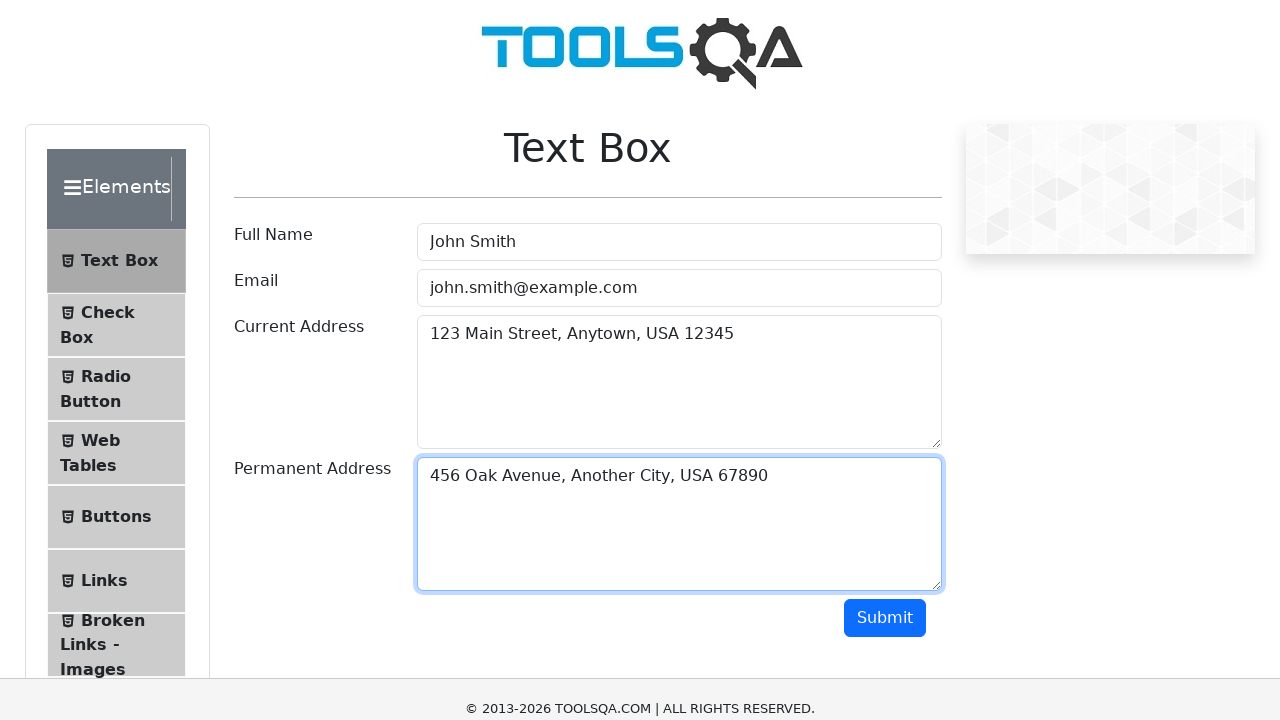

Clicked submit button to submit the form at (885, 118) on #submit
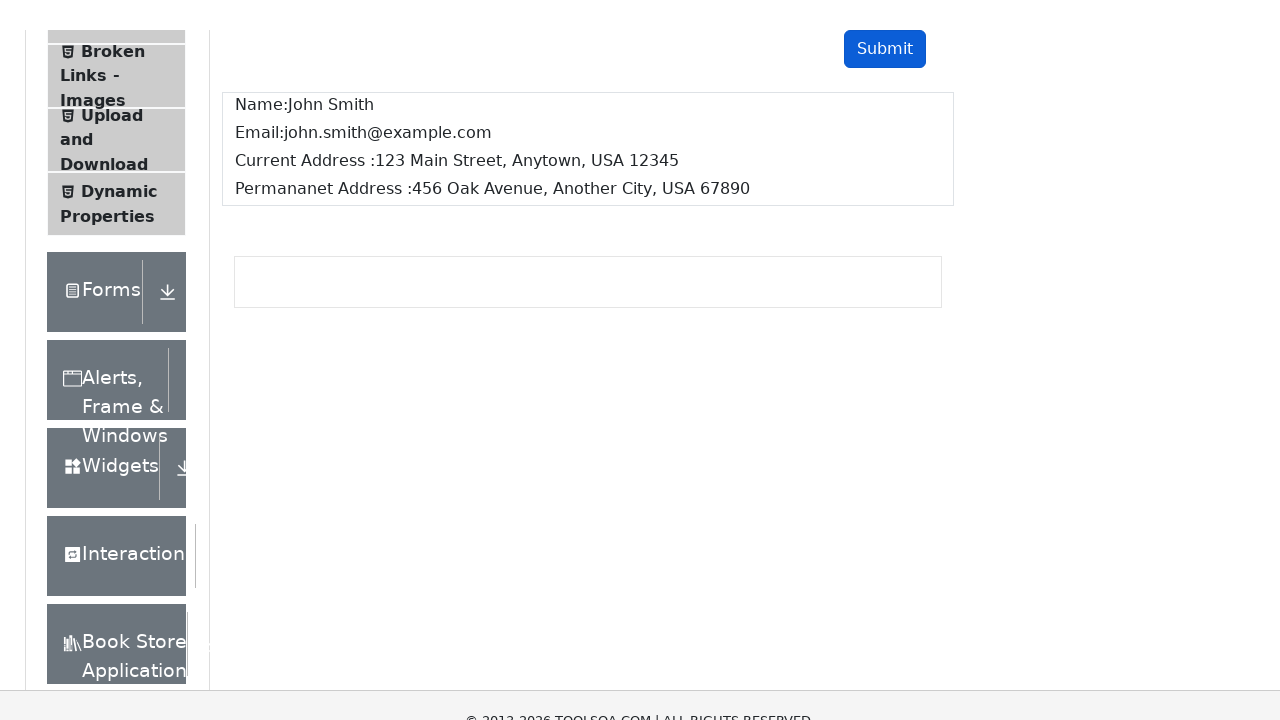

Waited for results to appear on the page
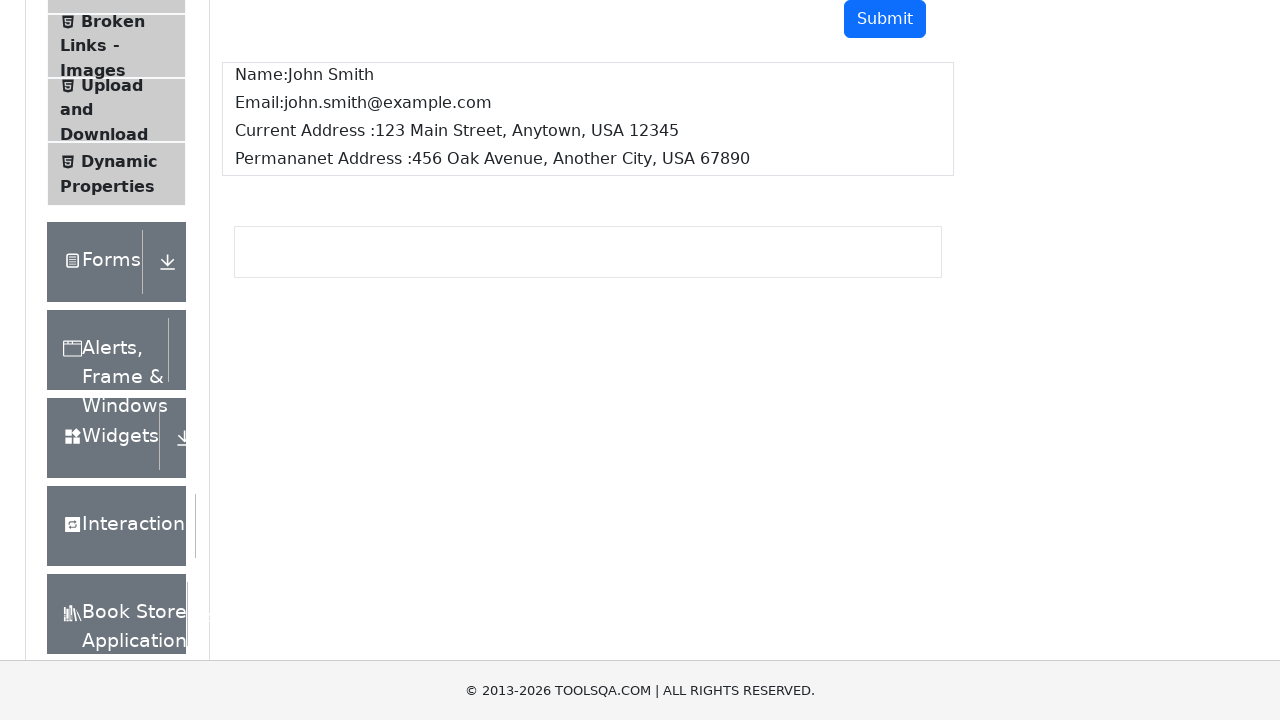

Located name element in results
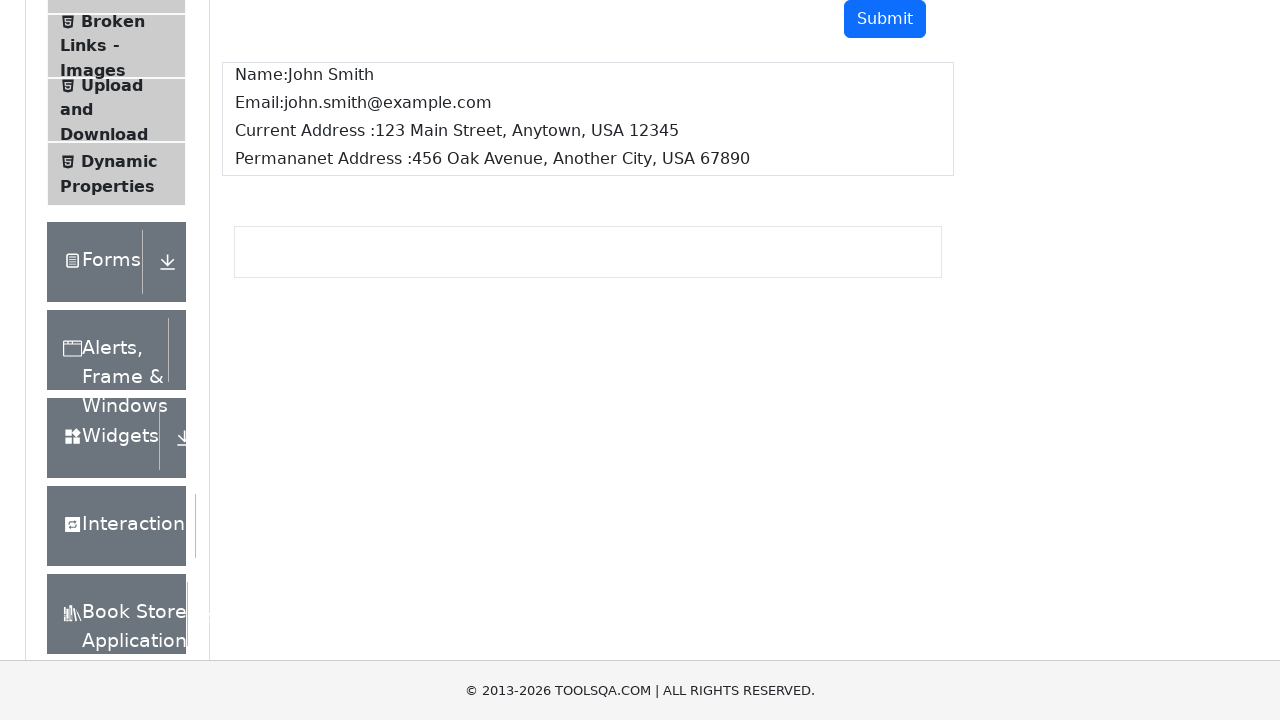

Located email element in results
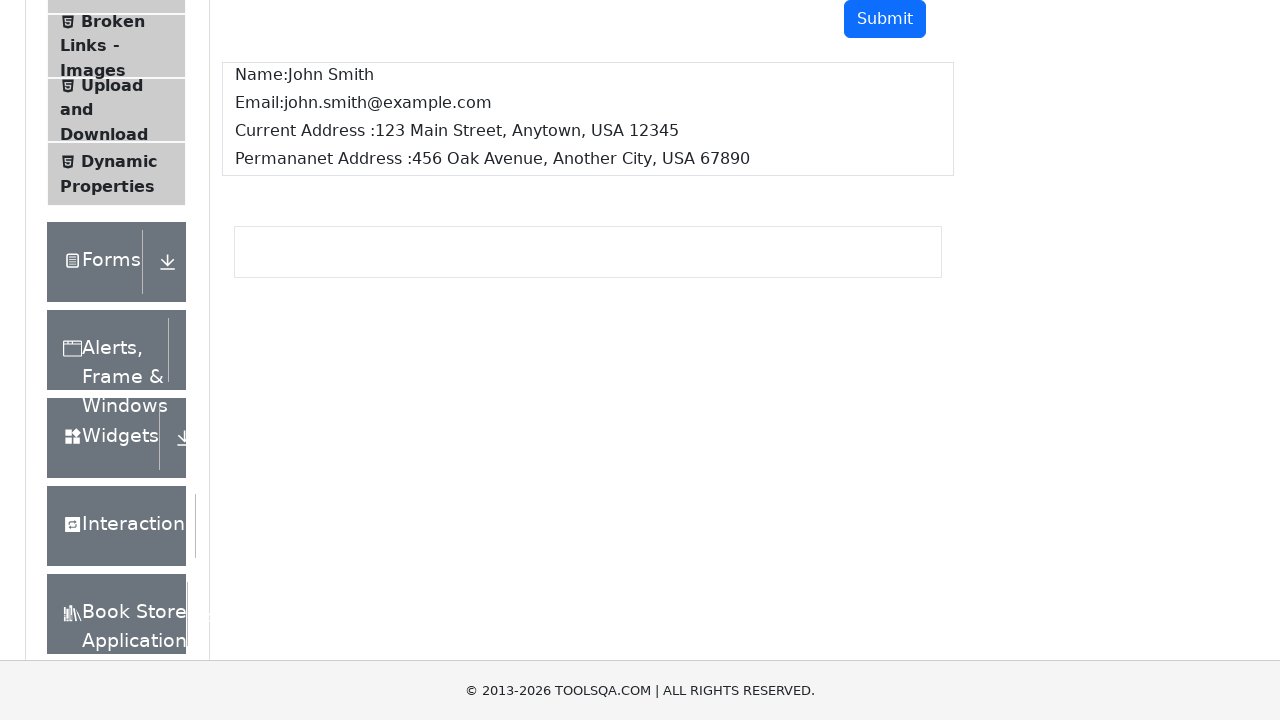

Verified that name element is visible
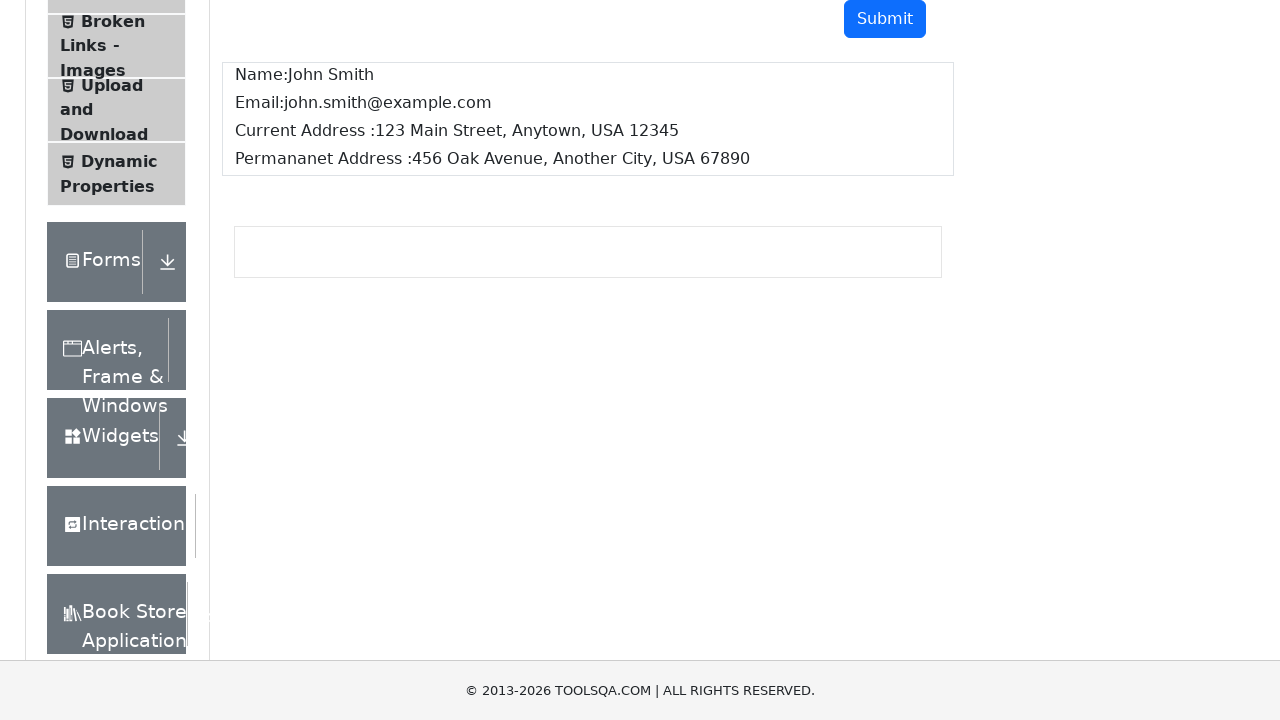

Verified that email element is visible
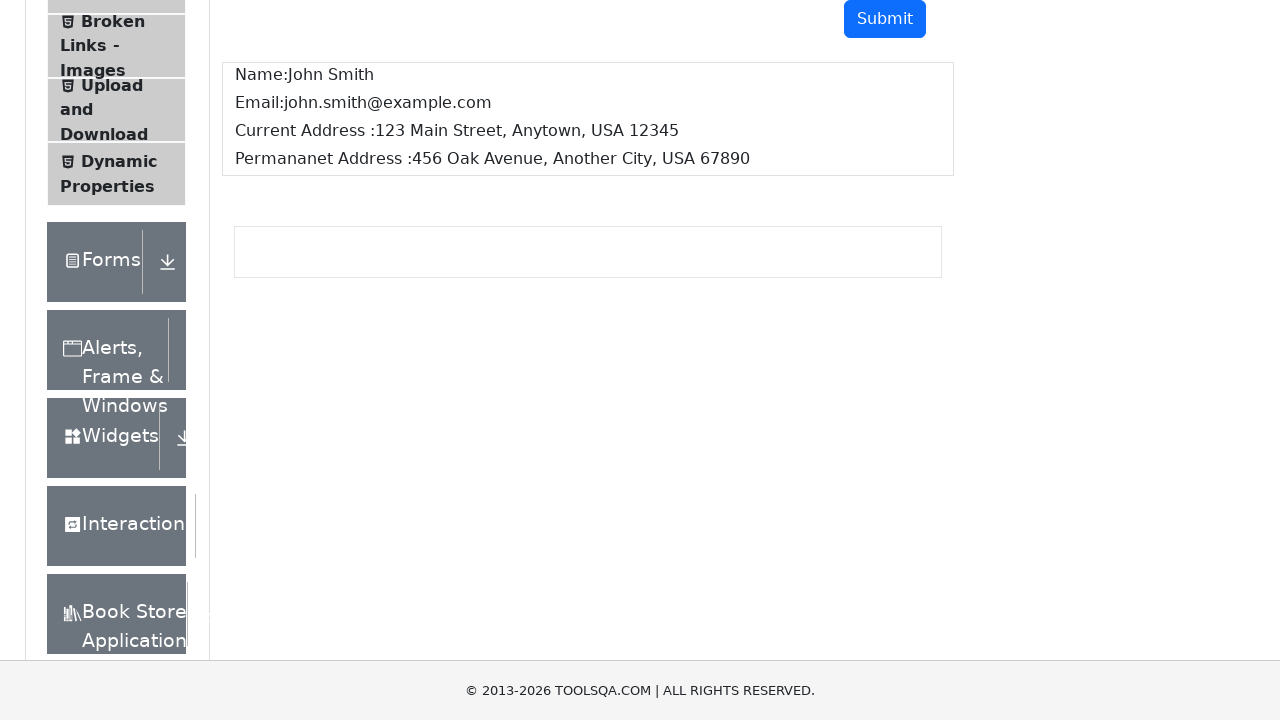

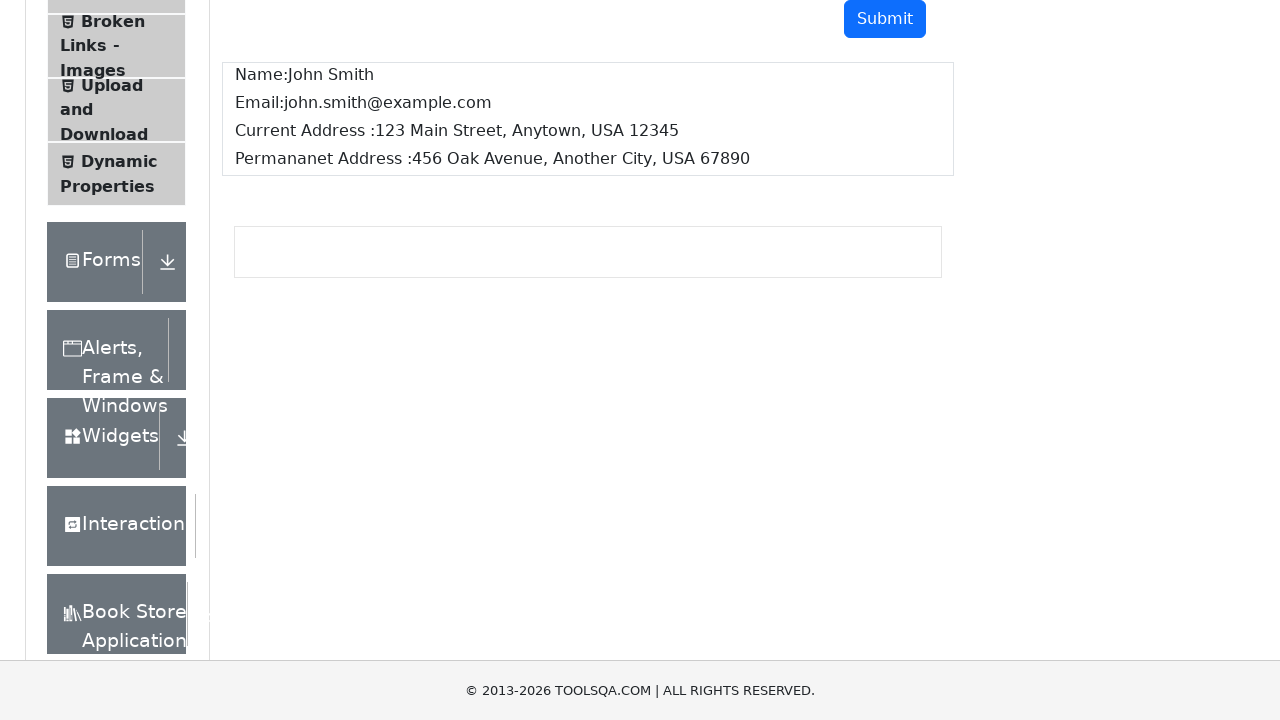